Tests JavaScript prompt alert by clicking the third button, entering a name in the prompt, accepting it, and verifying the name appears in the result message

Starting URL: https://testcenter.techproeducation.com/index.php?page=javascript-alerts

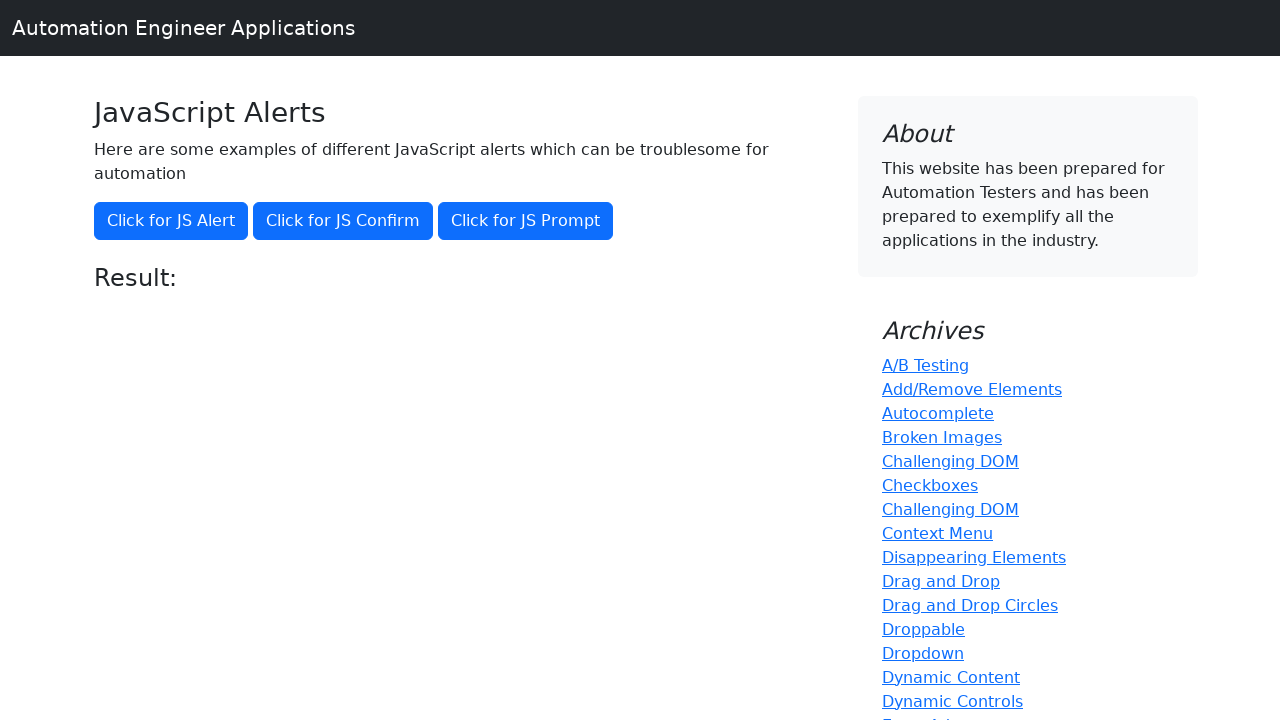

Set up dialog handler to accept prompt with 'Marco'
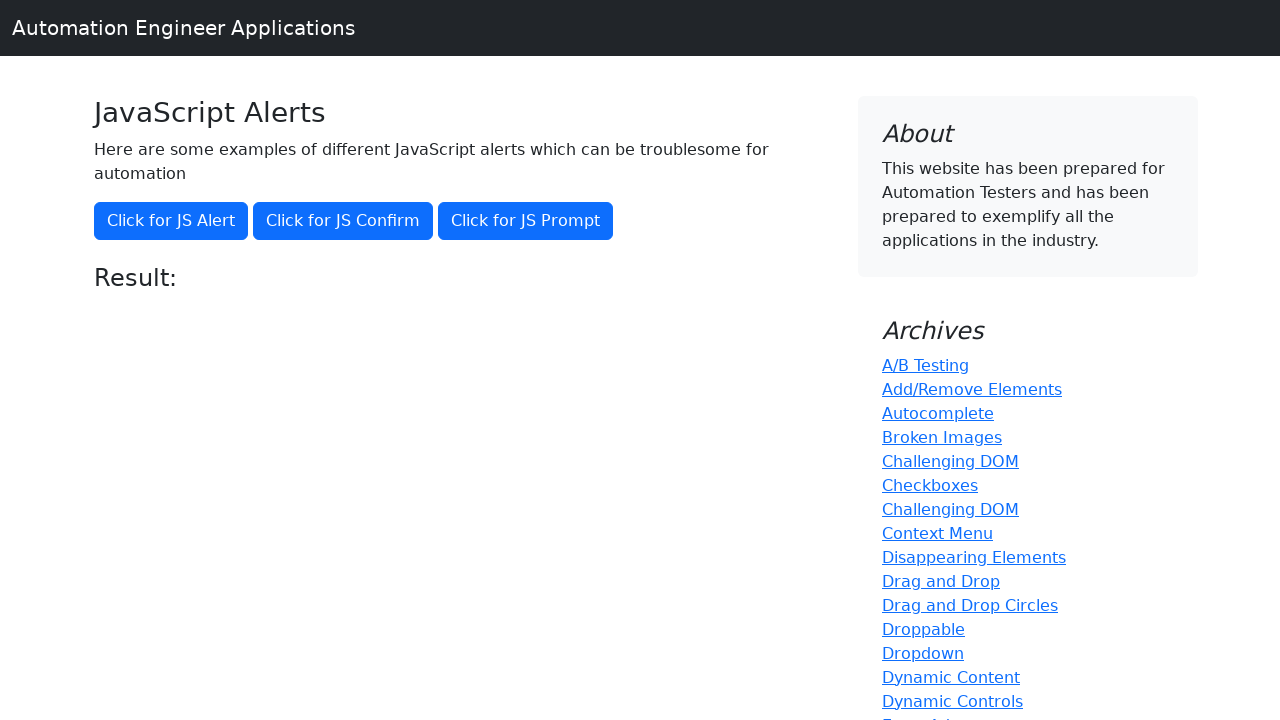

Clicked third button to trigger JavaScript prompt alert at (526, 221) on xpath=//*[@onclick='jsPrompt()']
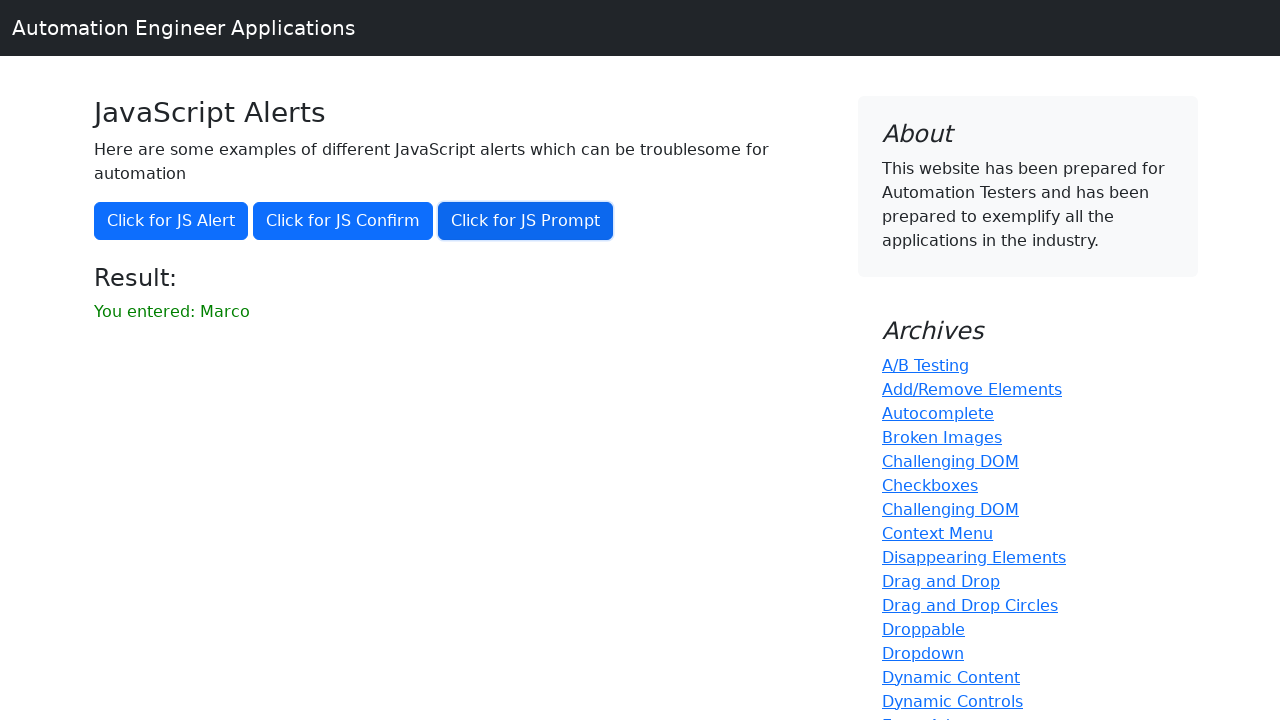

Result element loaded on page
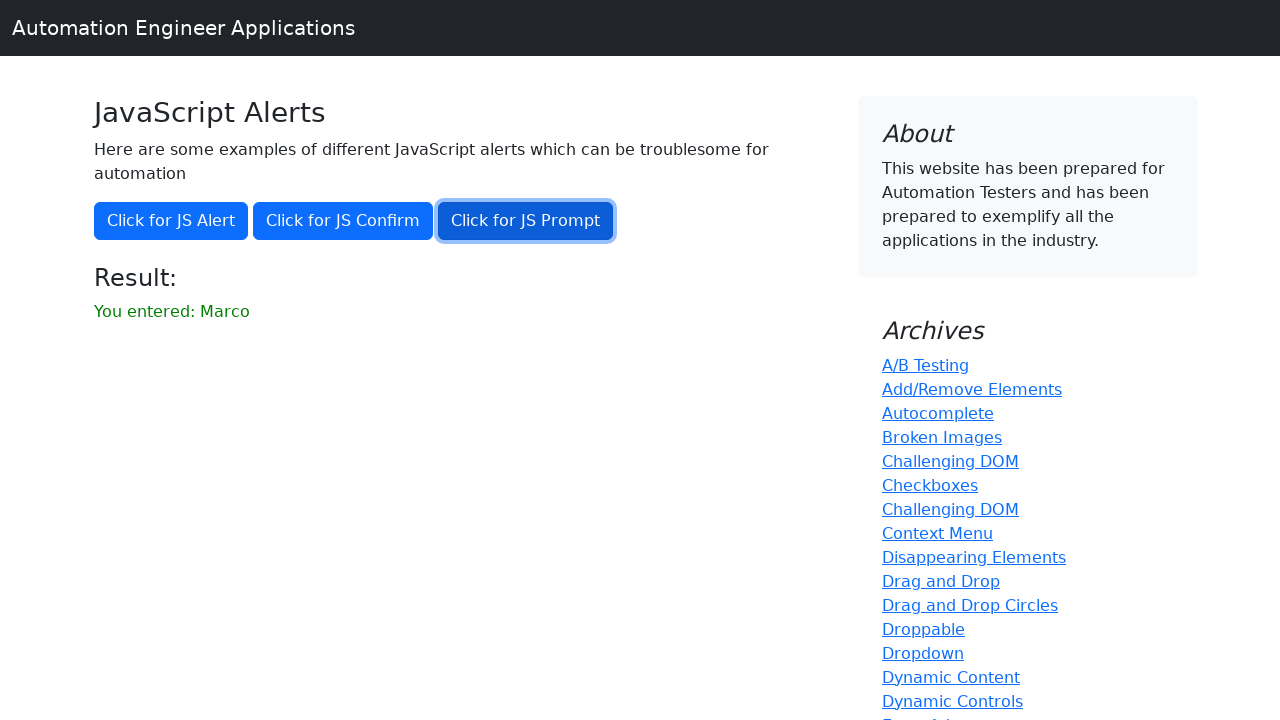

Retrieved result text from page
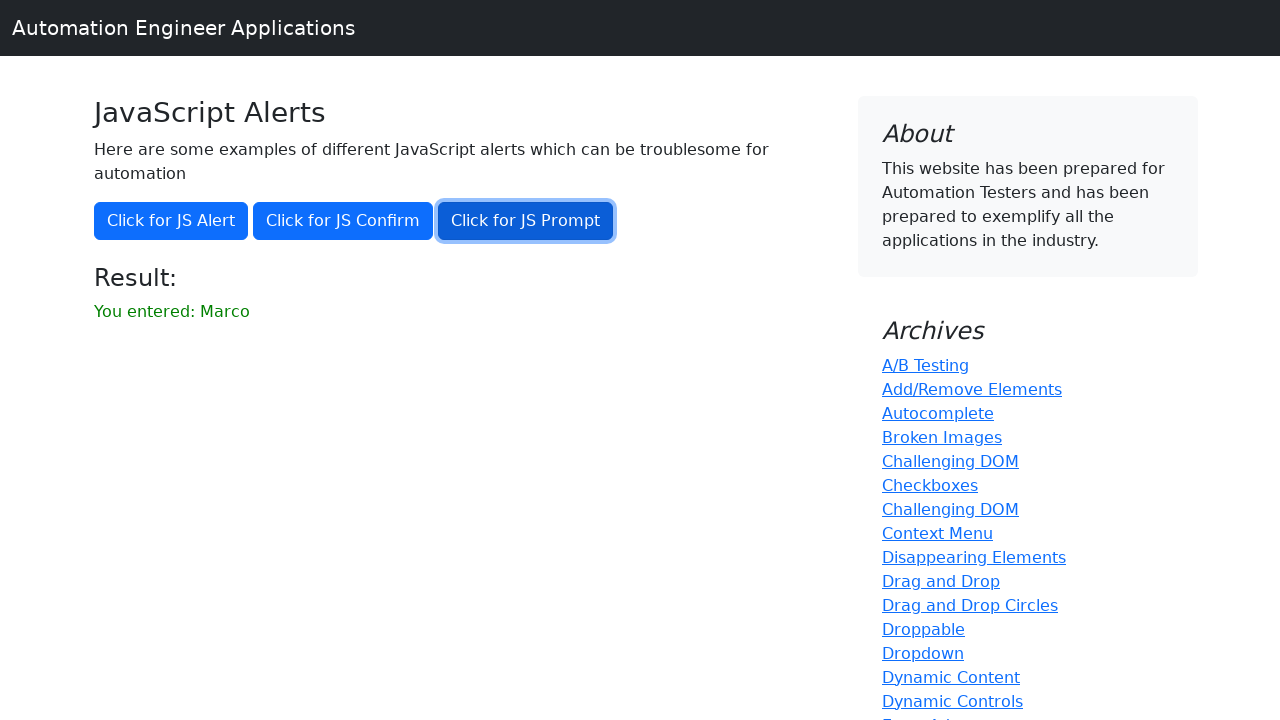

Verified that 'Marco' appears in the result message
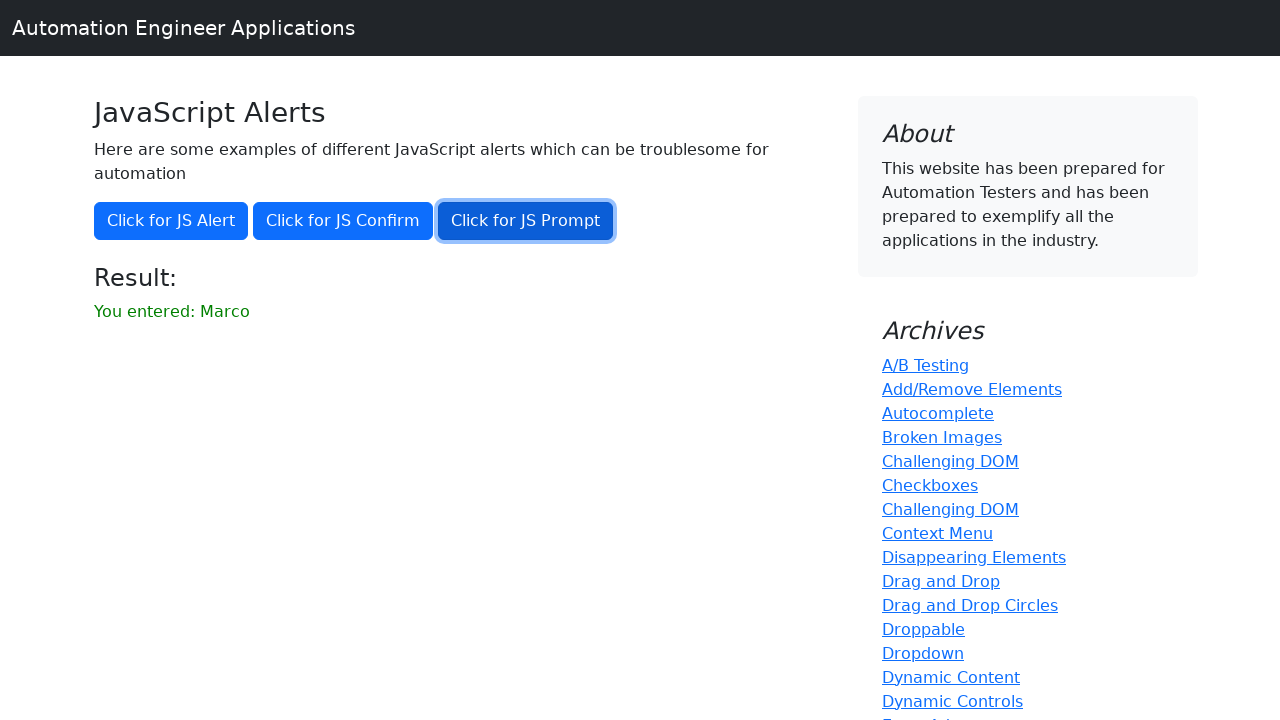

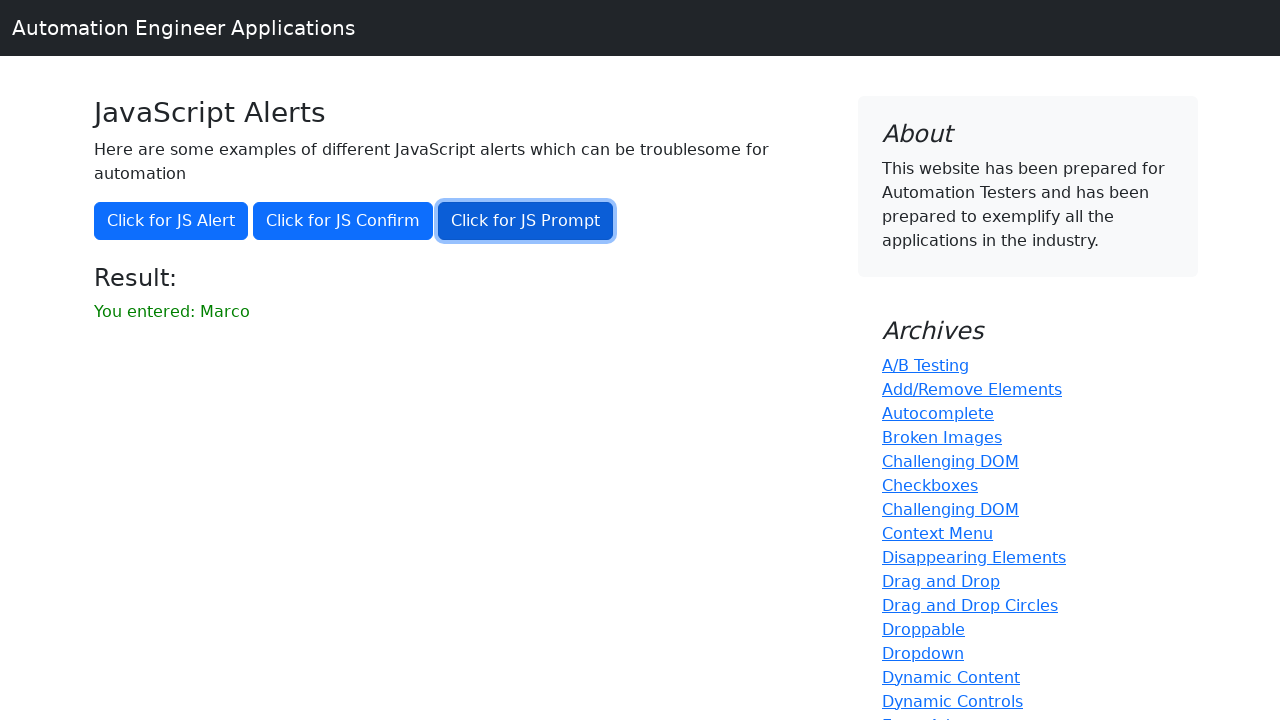